Tests jQuery UI slider functionality by dragging the slider handle to the right

Starting URL: https://jqueryui.com/slider/

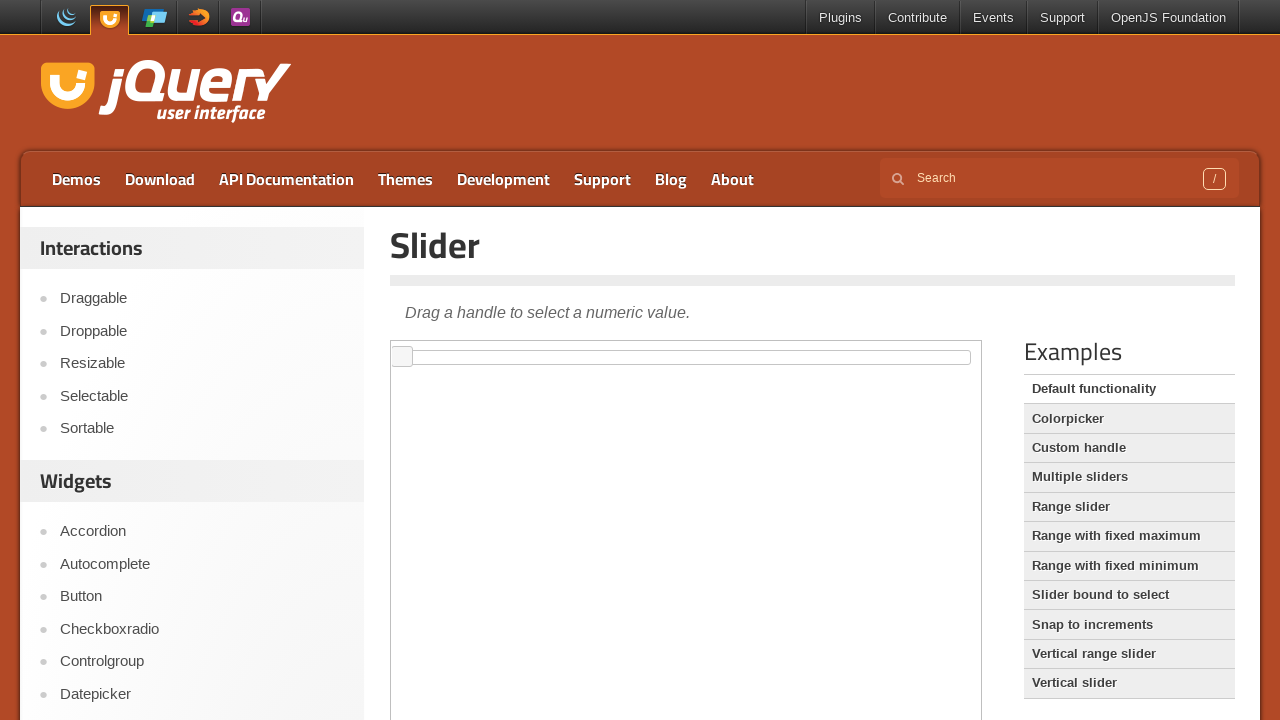

Located the iframe containing the slider
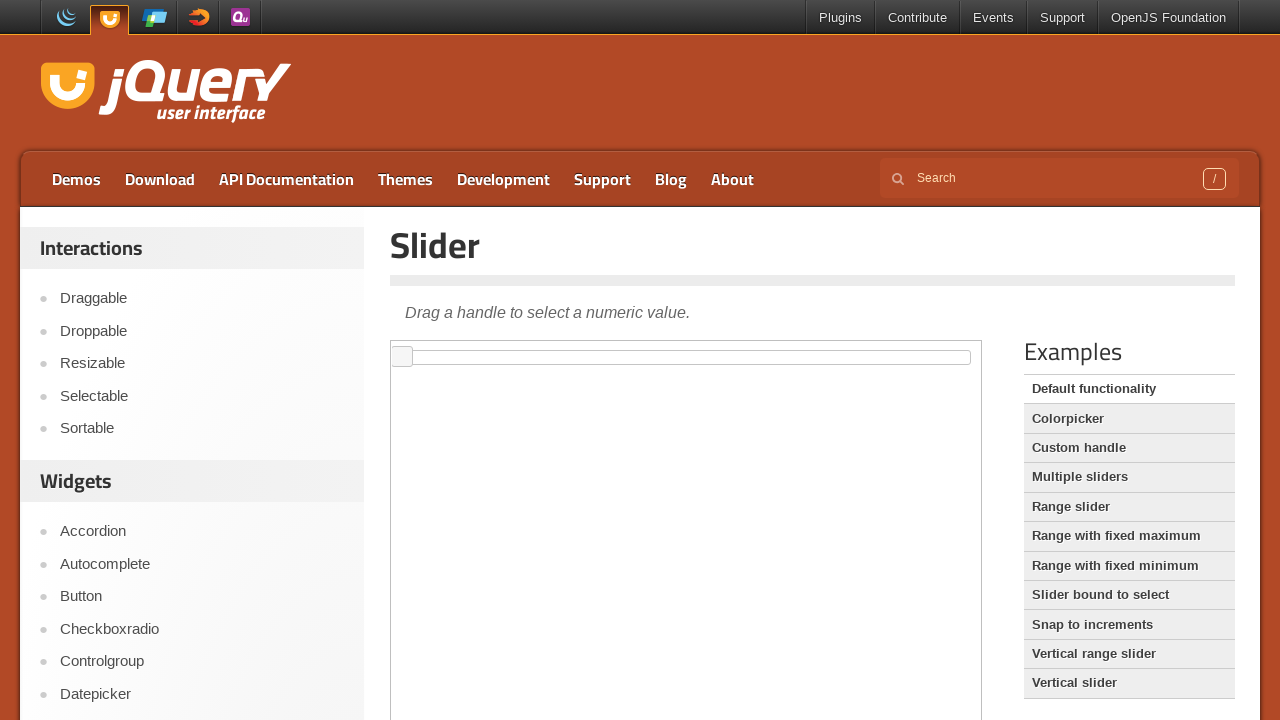

Located the slider handle element
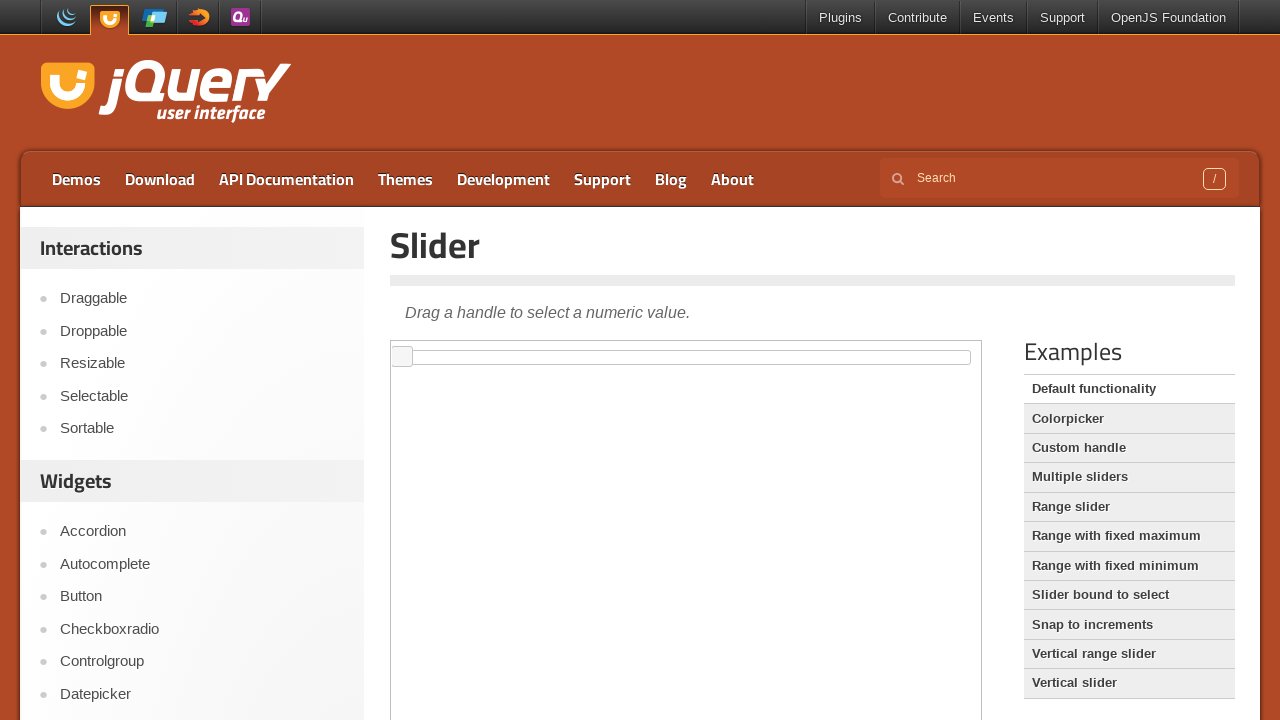

Dragged the slider handle 100 pixels to the right at (493, 347)
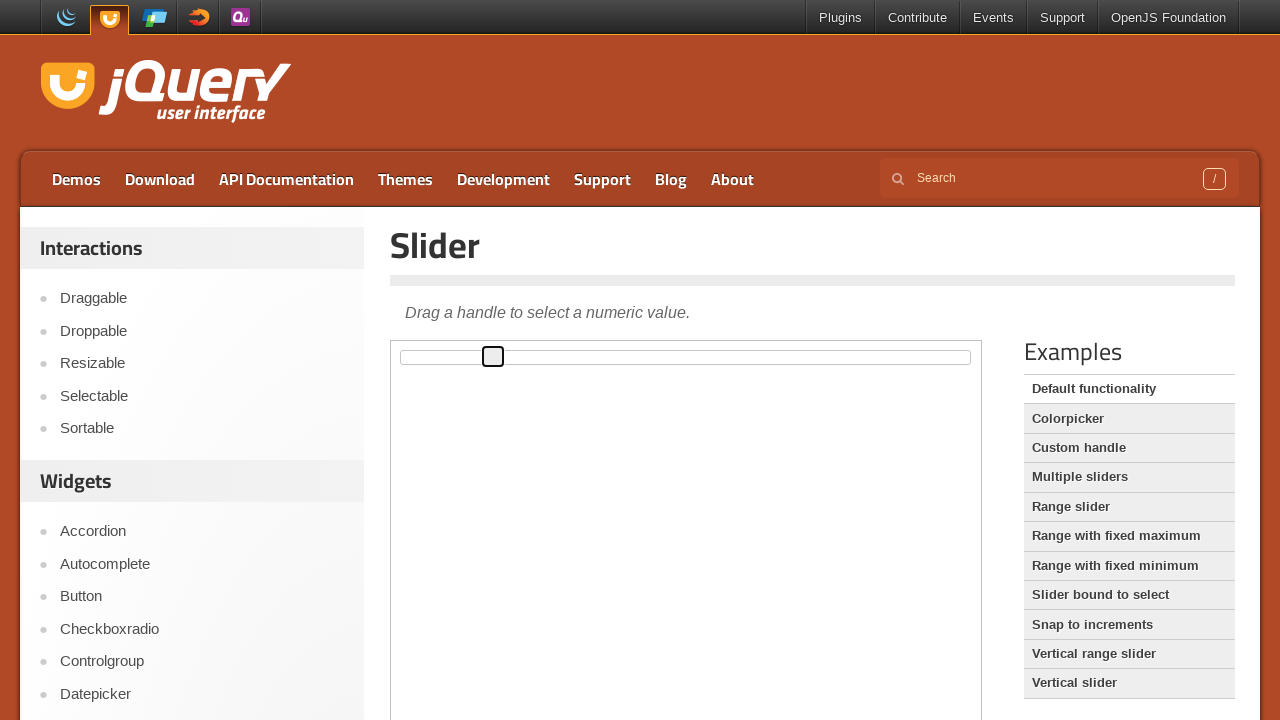

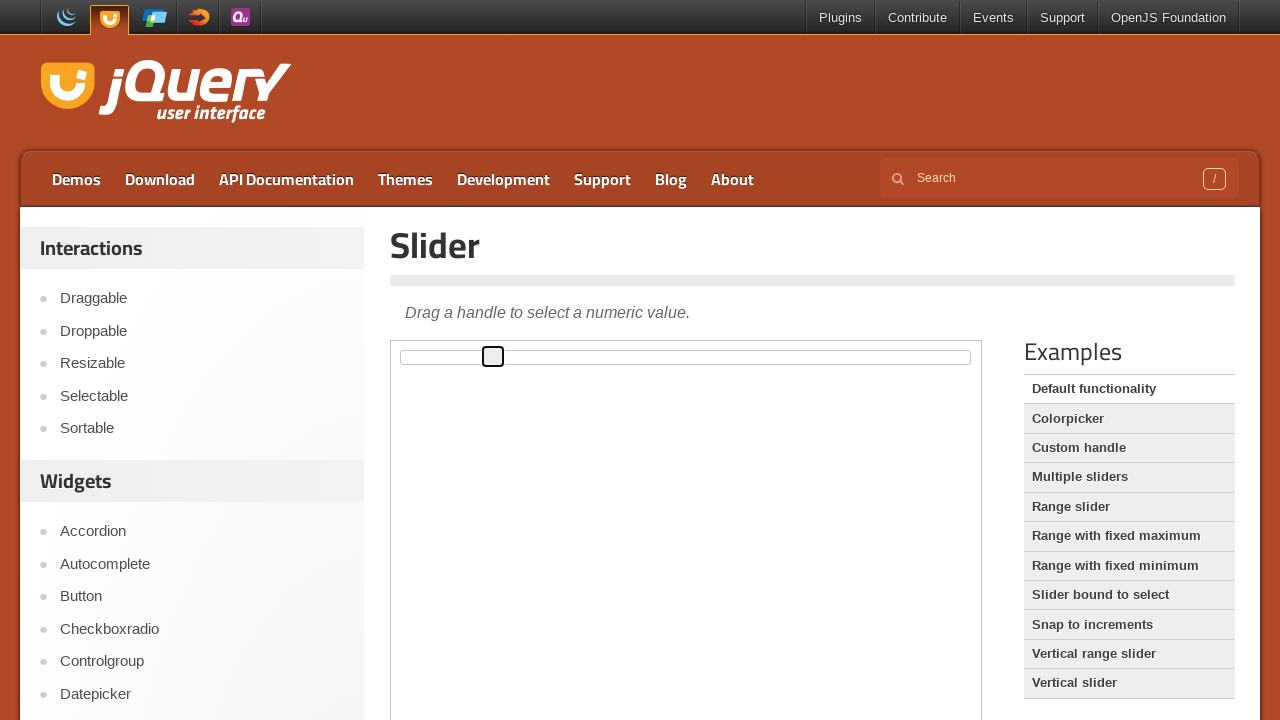